Tests login form interaction by filling username and password fields using tag name selectors

Starting URL: https://the-internet.herokuapp.com/login

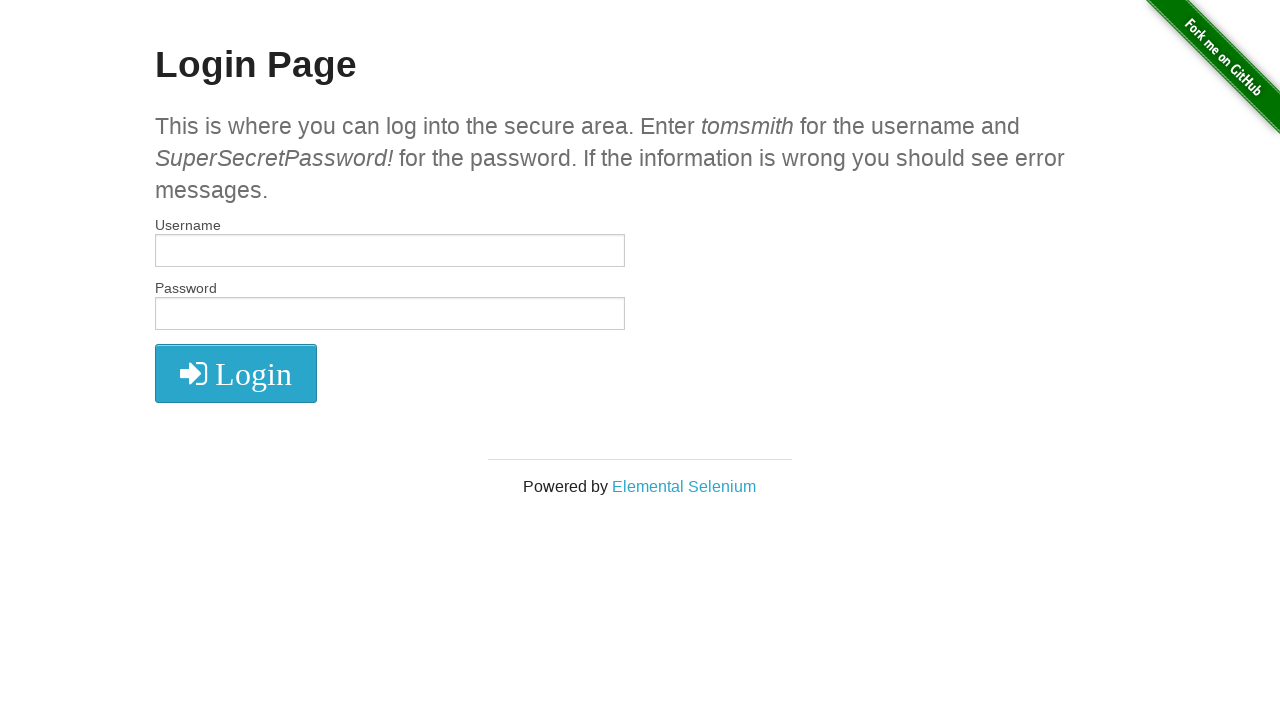

Located all input fields on the login form
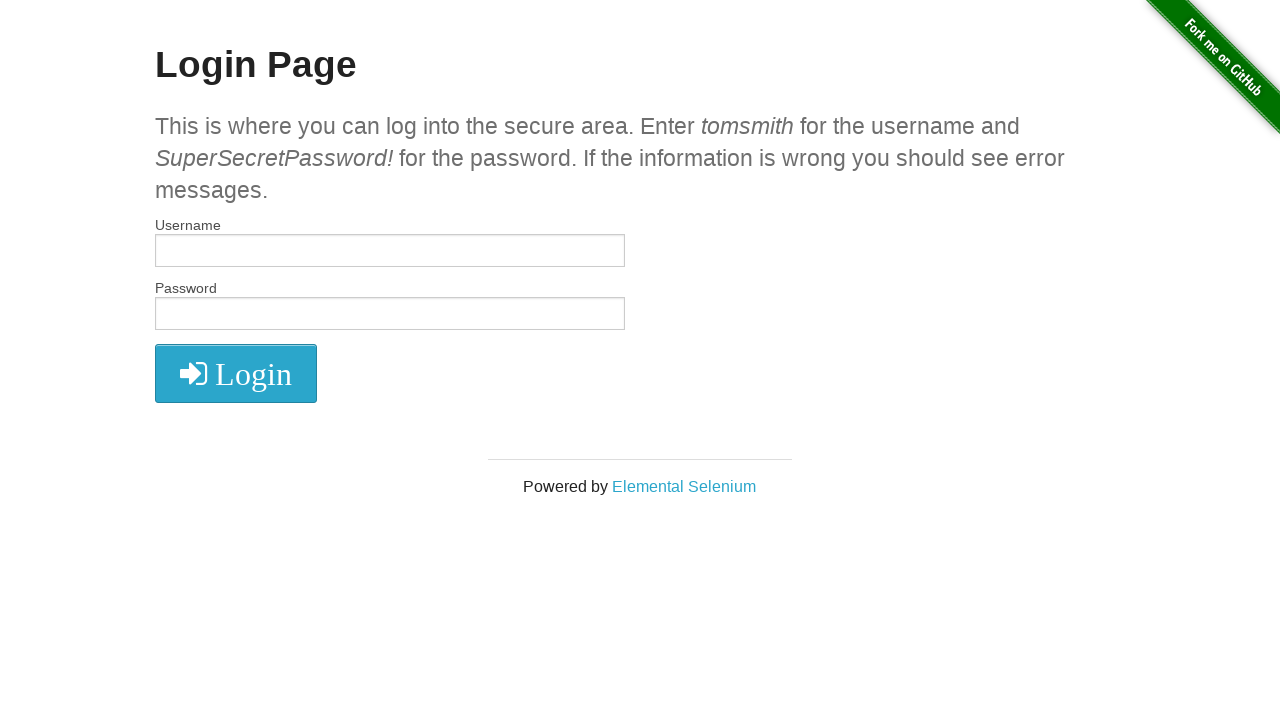

Filled username field with 'teo@gmail.com' on input >> nth=0
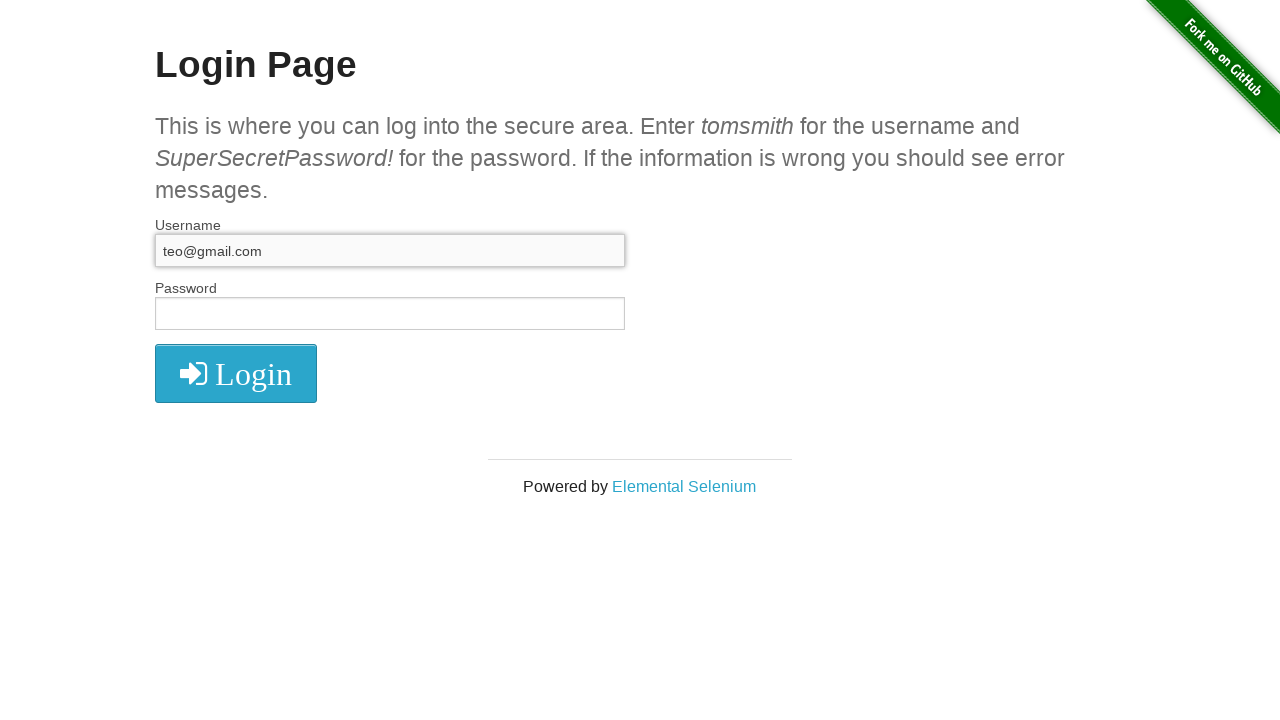

Filled password field with '12345' on input >> nth=1
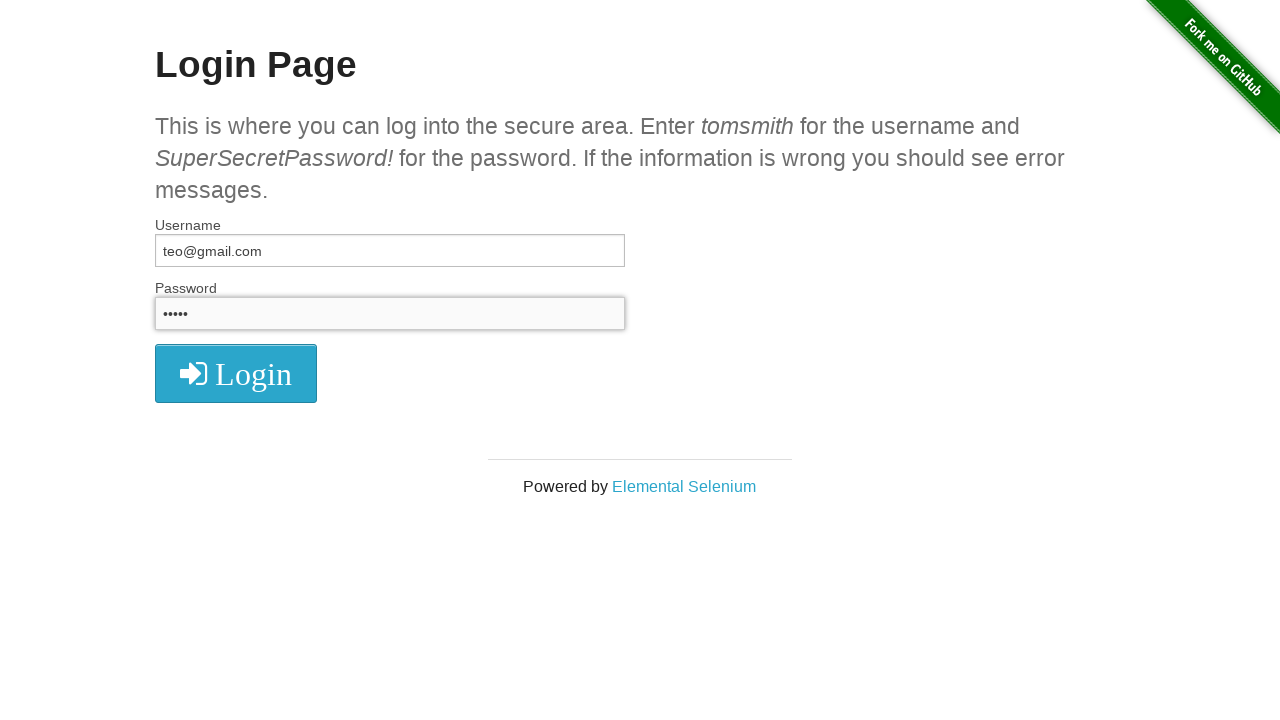

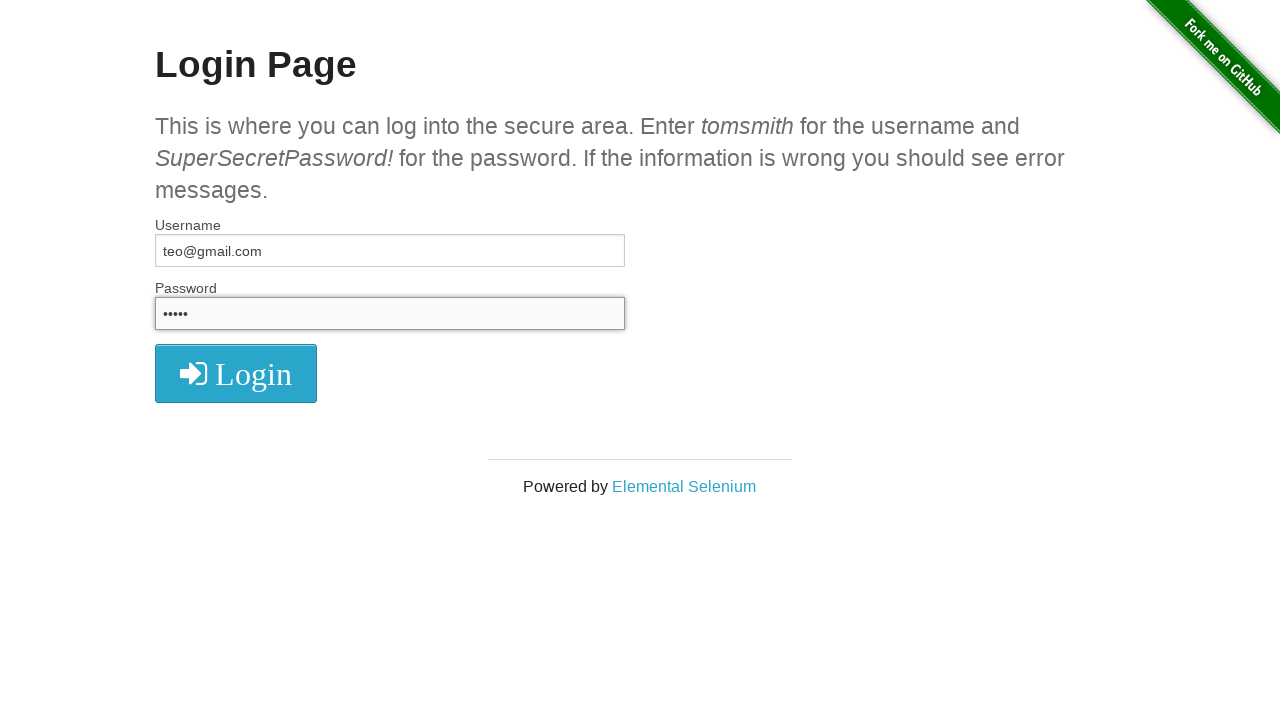